Navigates to OrangeHRM demo booking page and fills in the full name field

Starting URL: https://www.orangehrm.com/en/book-a-free-demo/

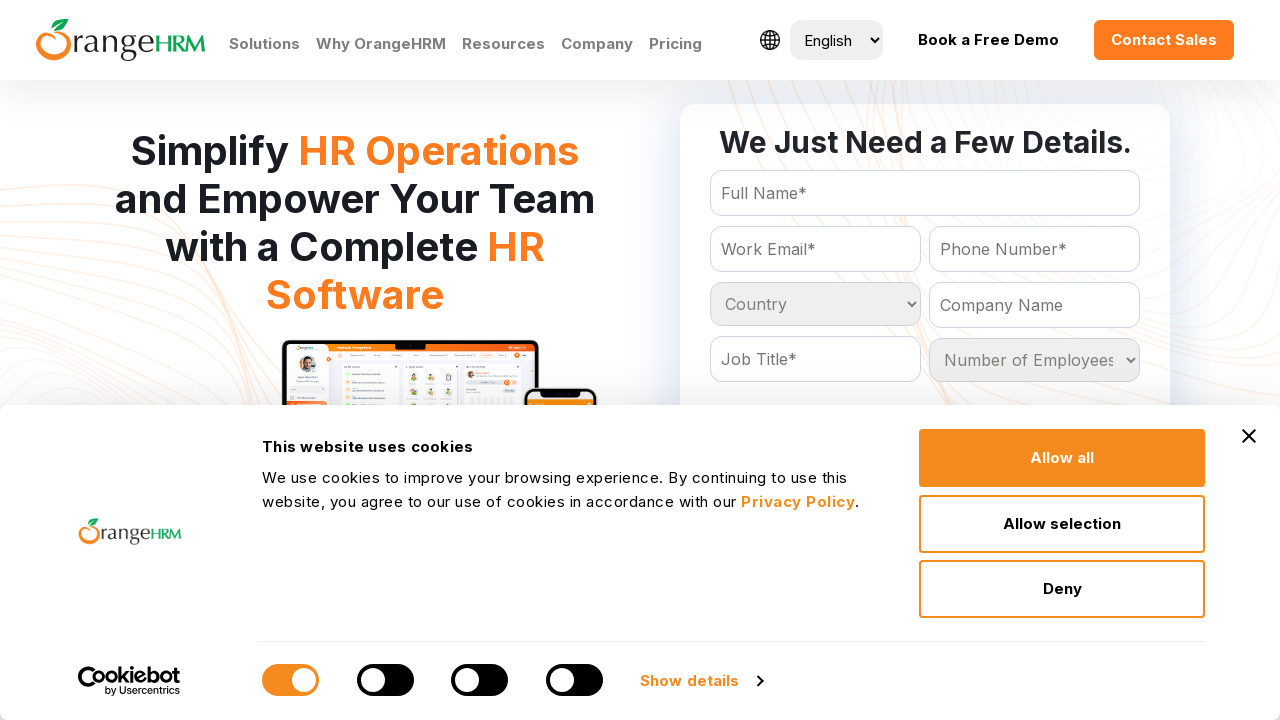

Navigated to OrangeHRM demo booking page
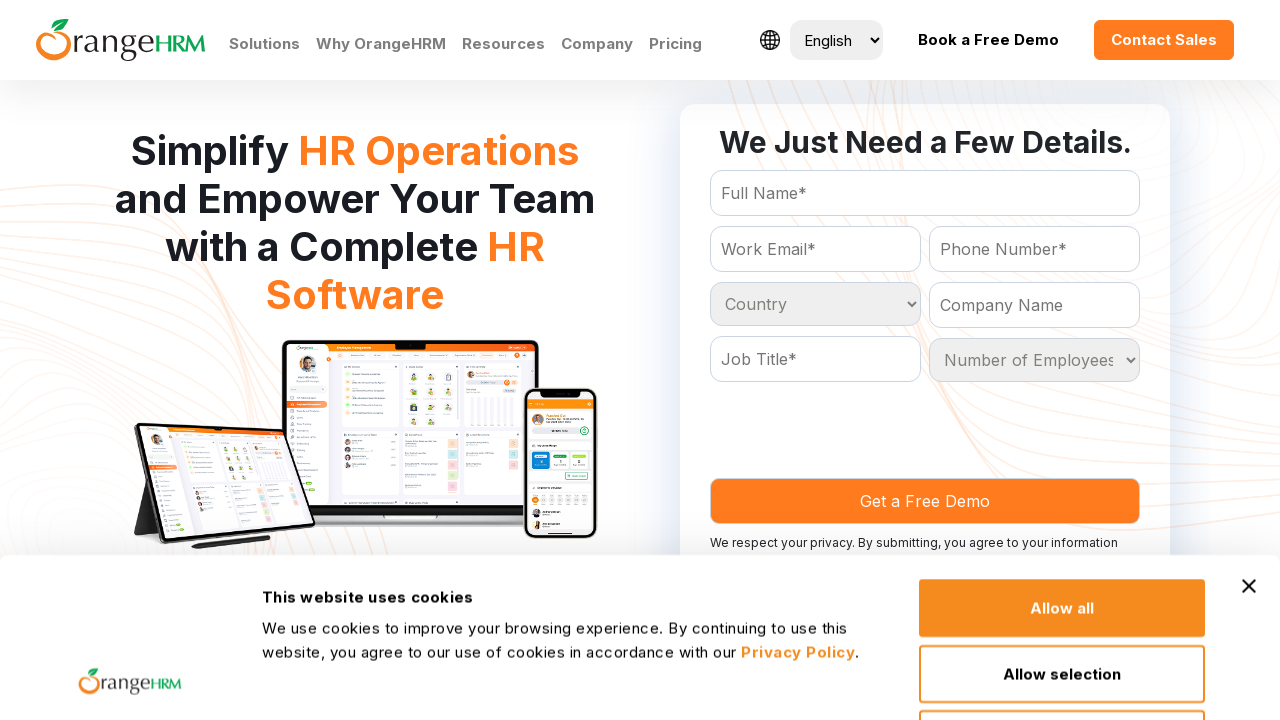

Full name field became visible
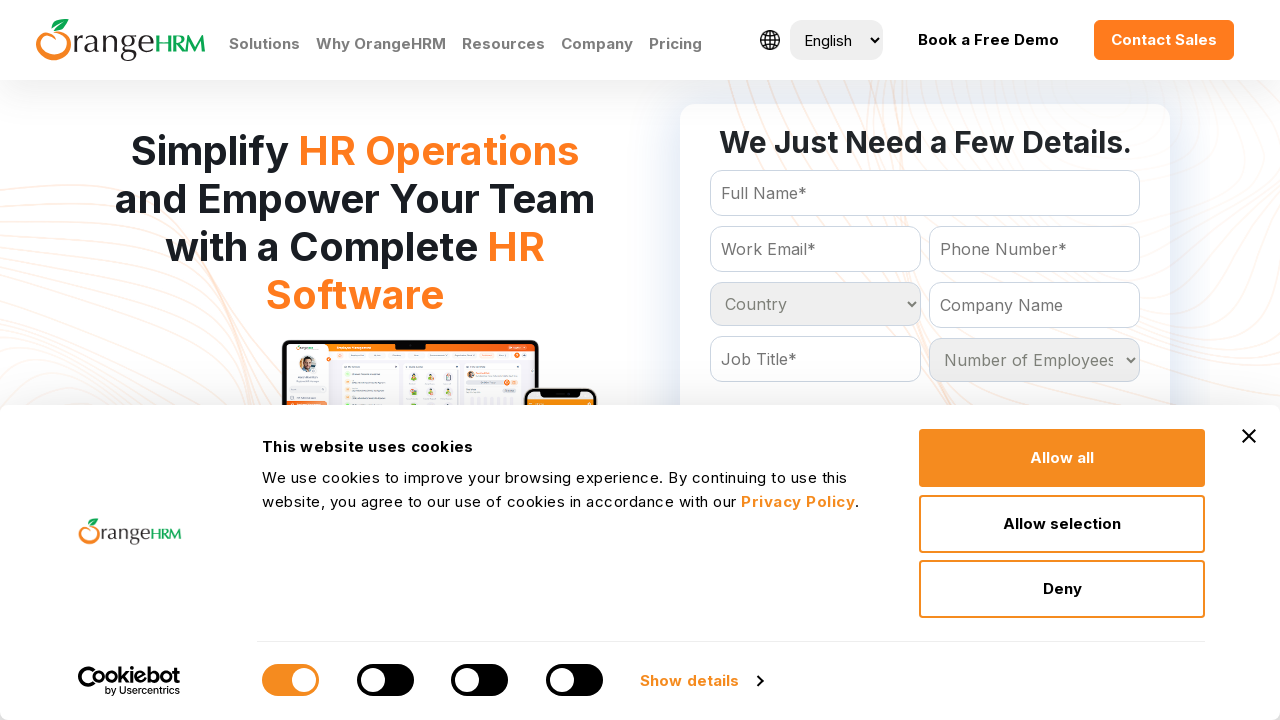

Filled full name field with 'Nandhitha Vijaykumar' on input[name='FullName']
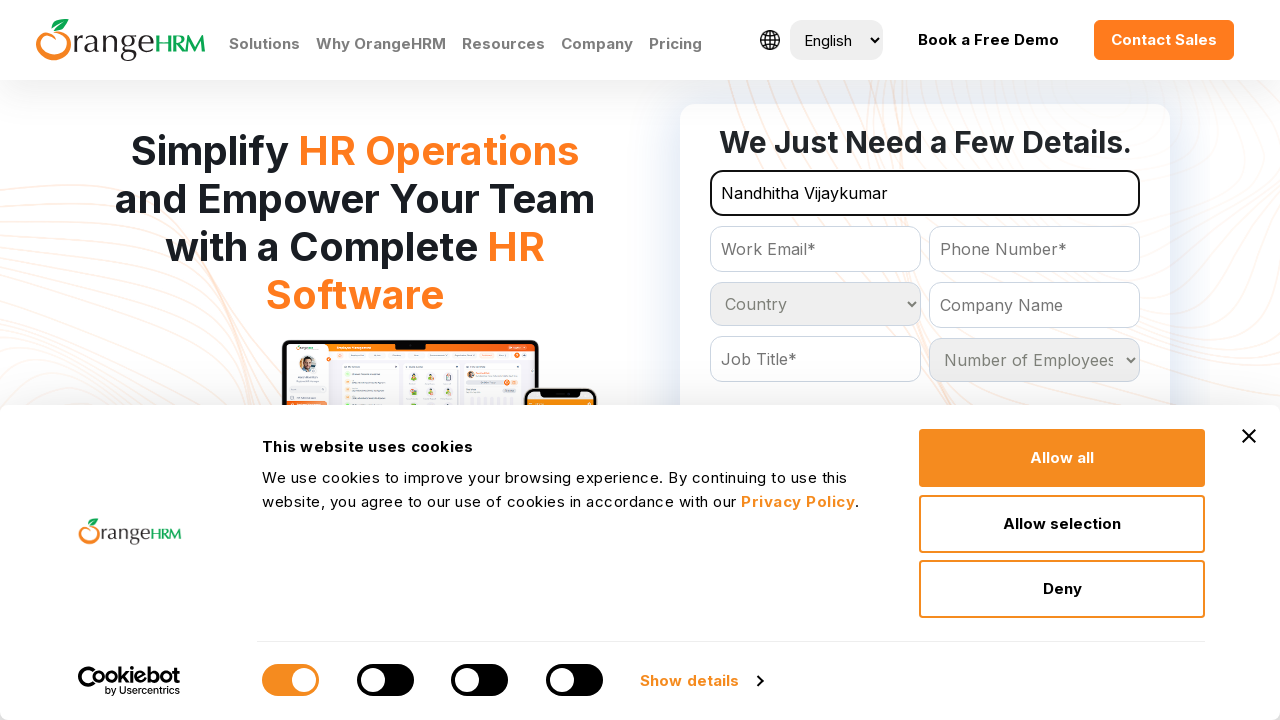

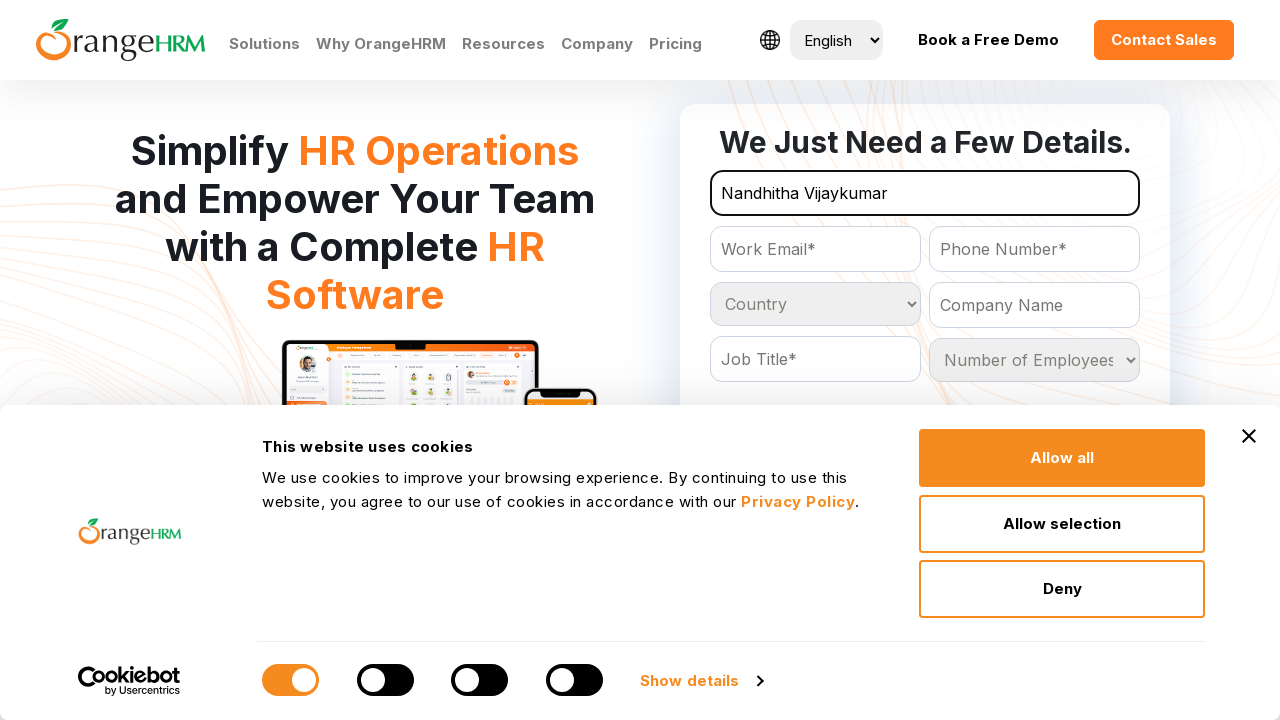